Adds a new employee to the web table by clicking the add button, filling out the employee form, and submitting it

Starting URL: https://demoqa.com/webtables

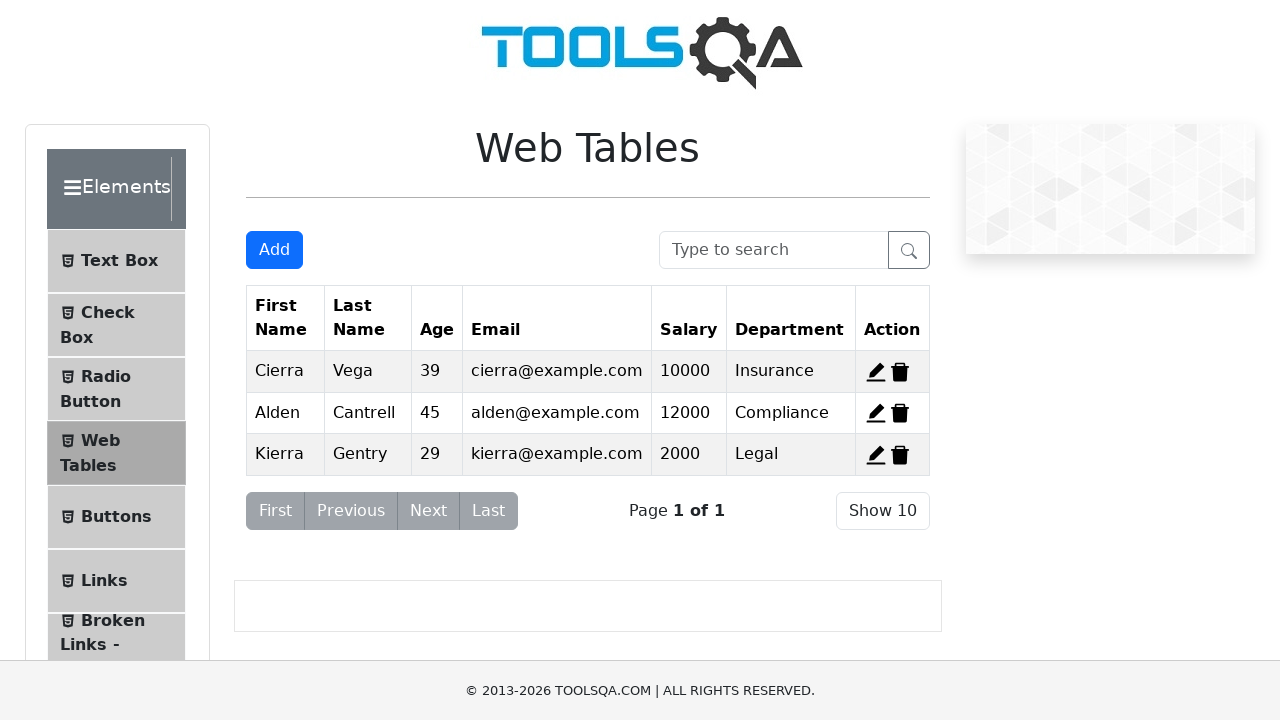

Clicked Add button to open the employee form at (274, 250) on button#addNewRecordButton
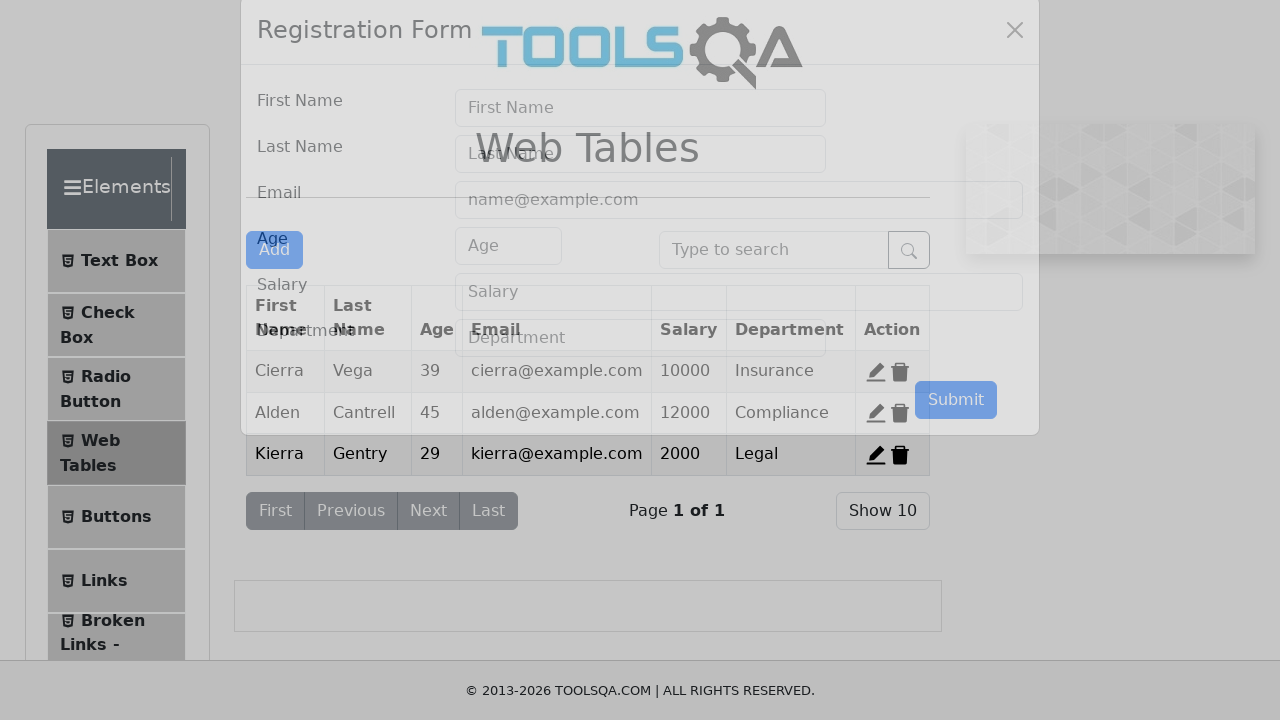

Filled first name field with 'John' on input#firstName
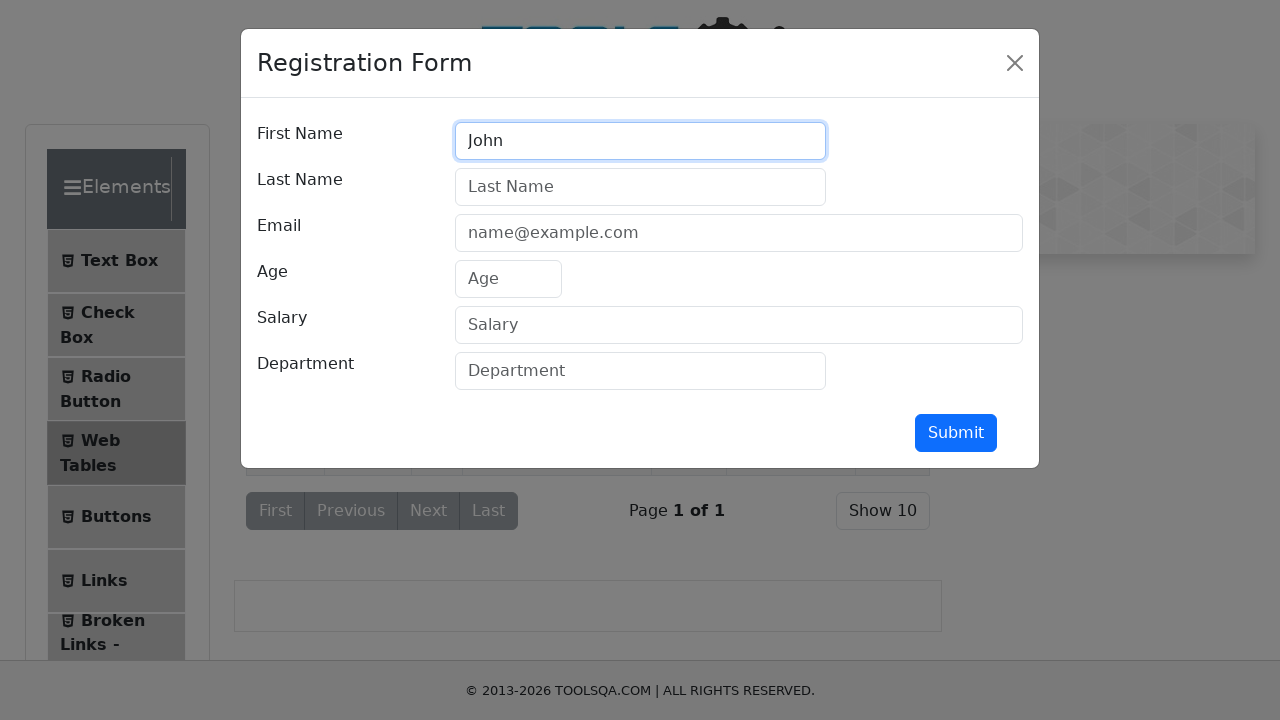

Filled last name field with 'Doe' on input#lastName
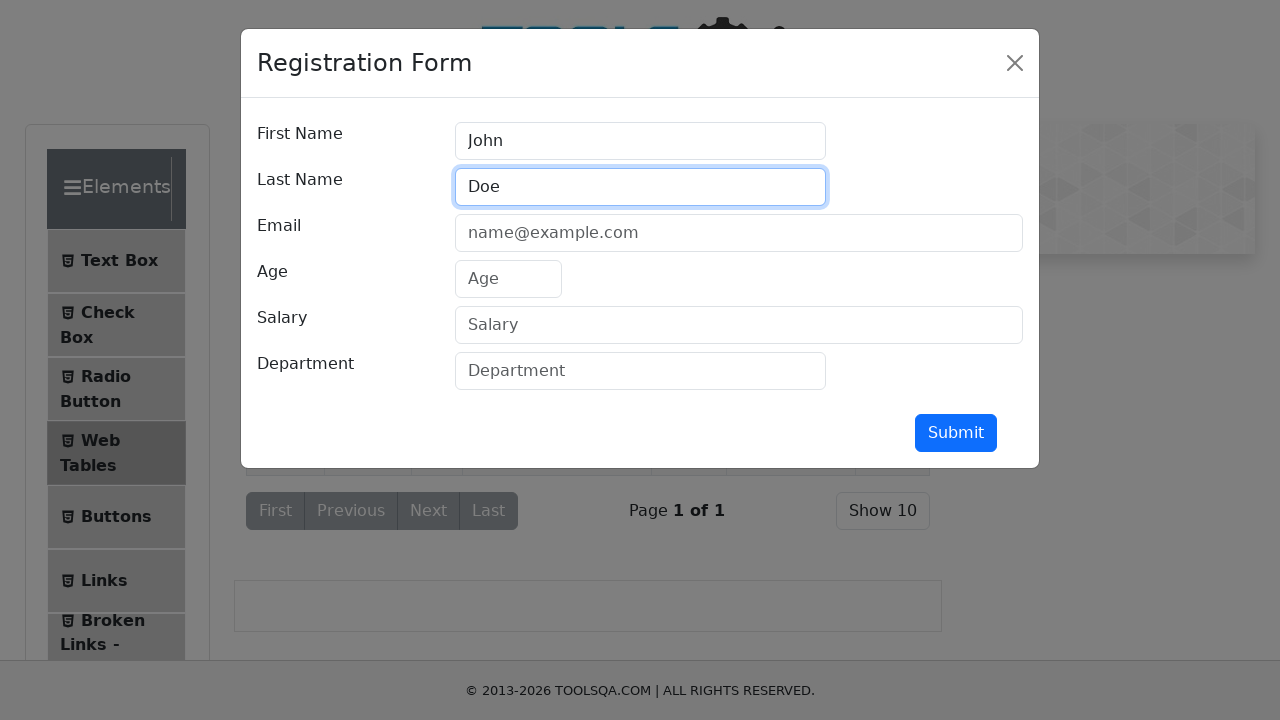

Filled email field with 'john.doe@example.com' on input#userEmail
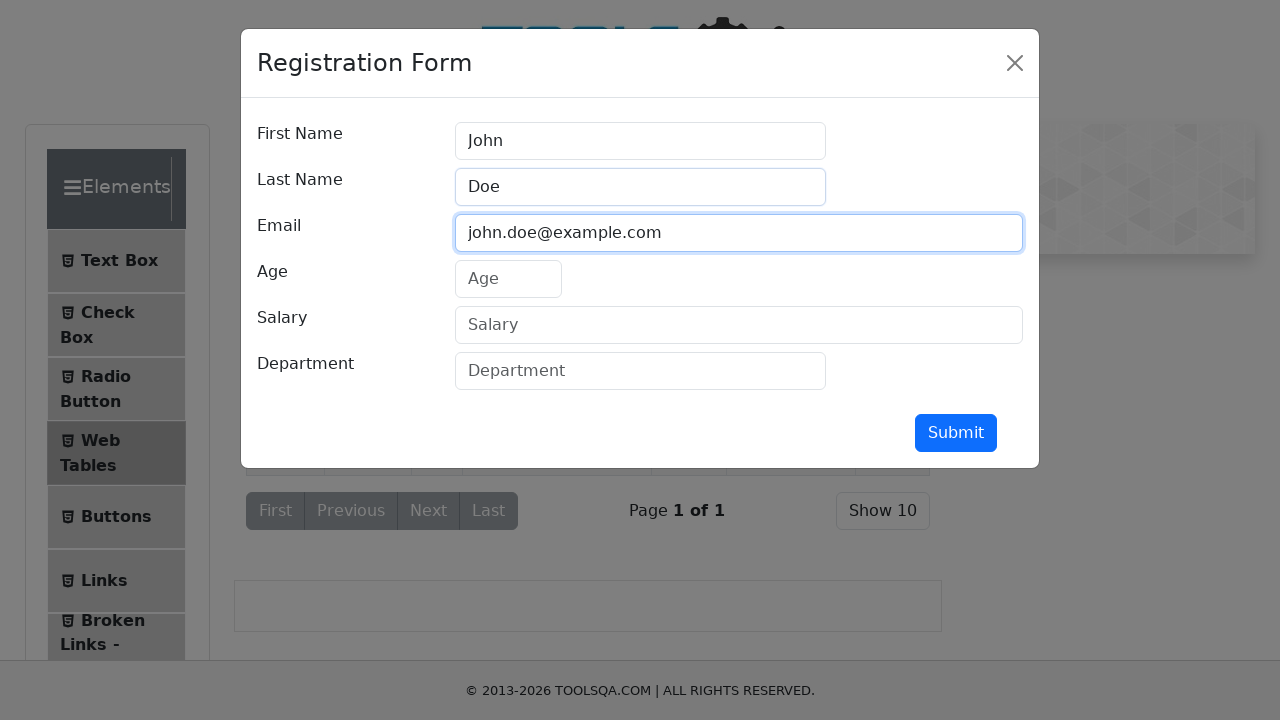

Filled age field with '30' on input#age
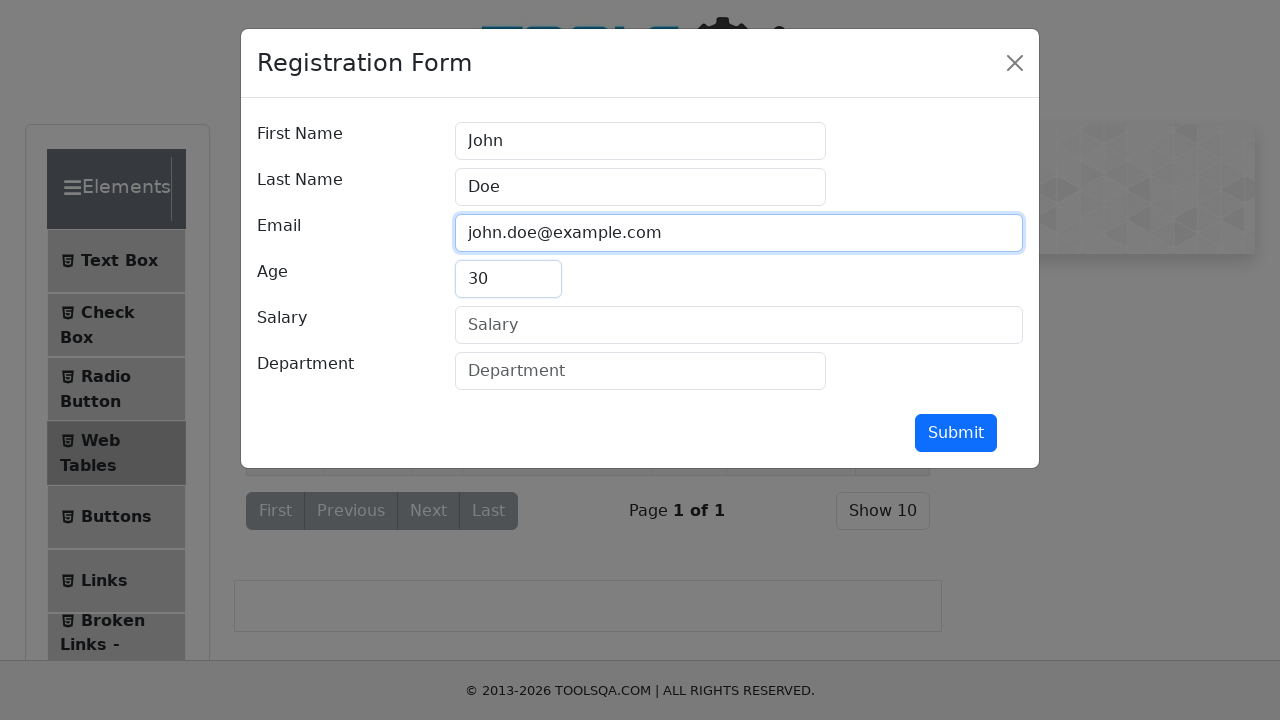

Filled salary field with '10000' on input#salary
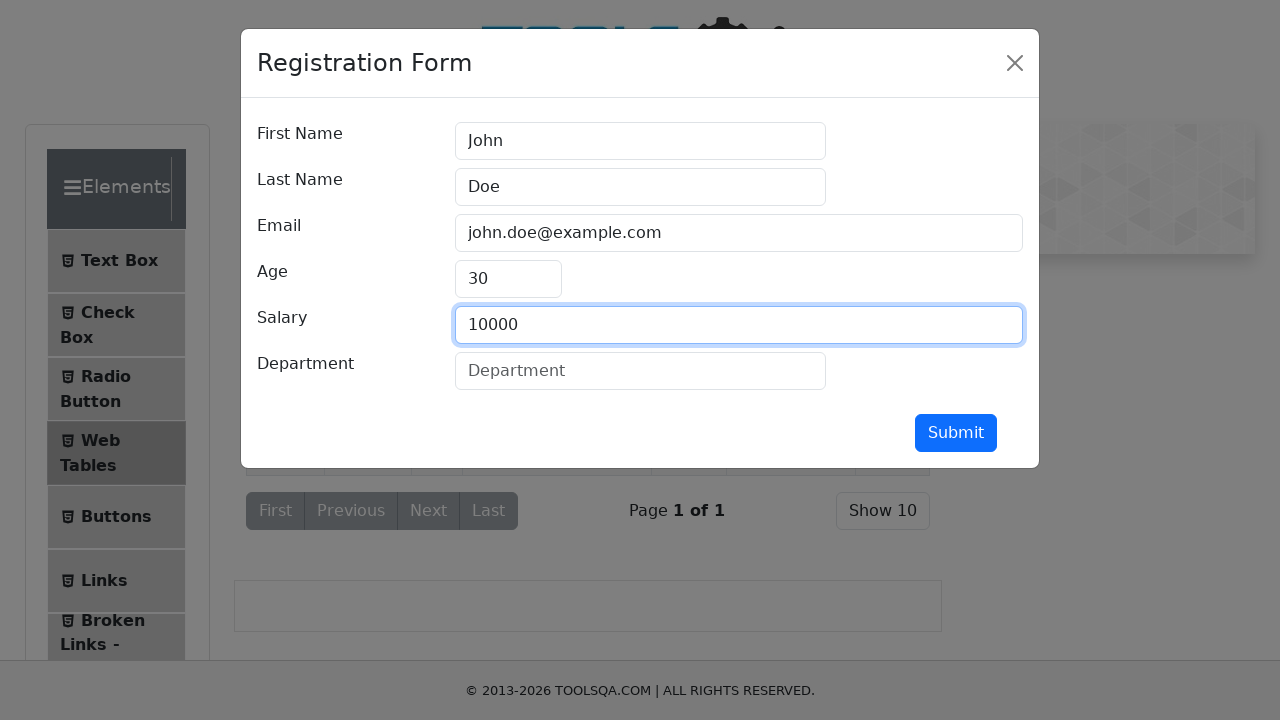

Filled department field with 'HR' on input#department
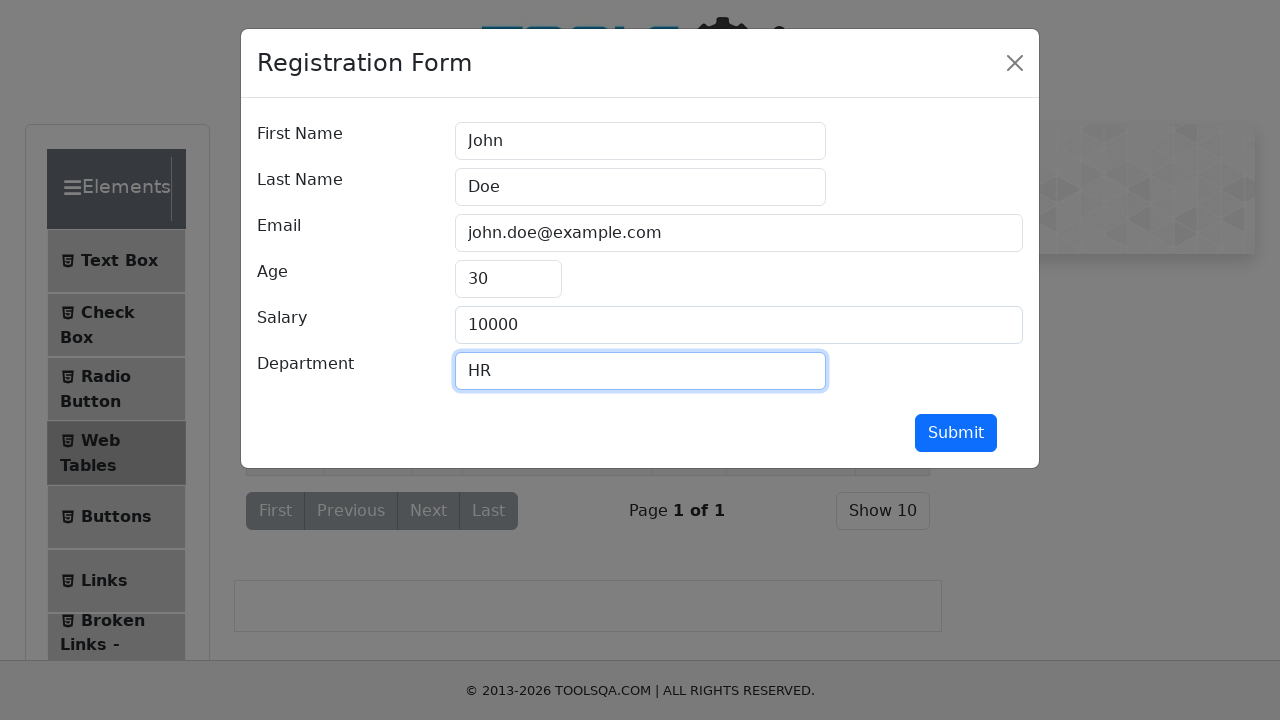

Clicked submit button to add new employee at (956, 433) on button#submit
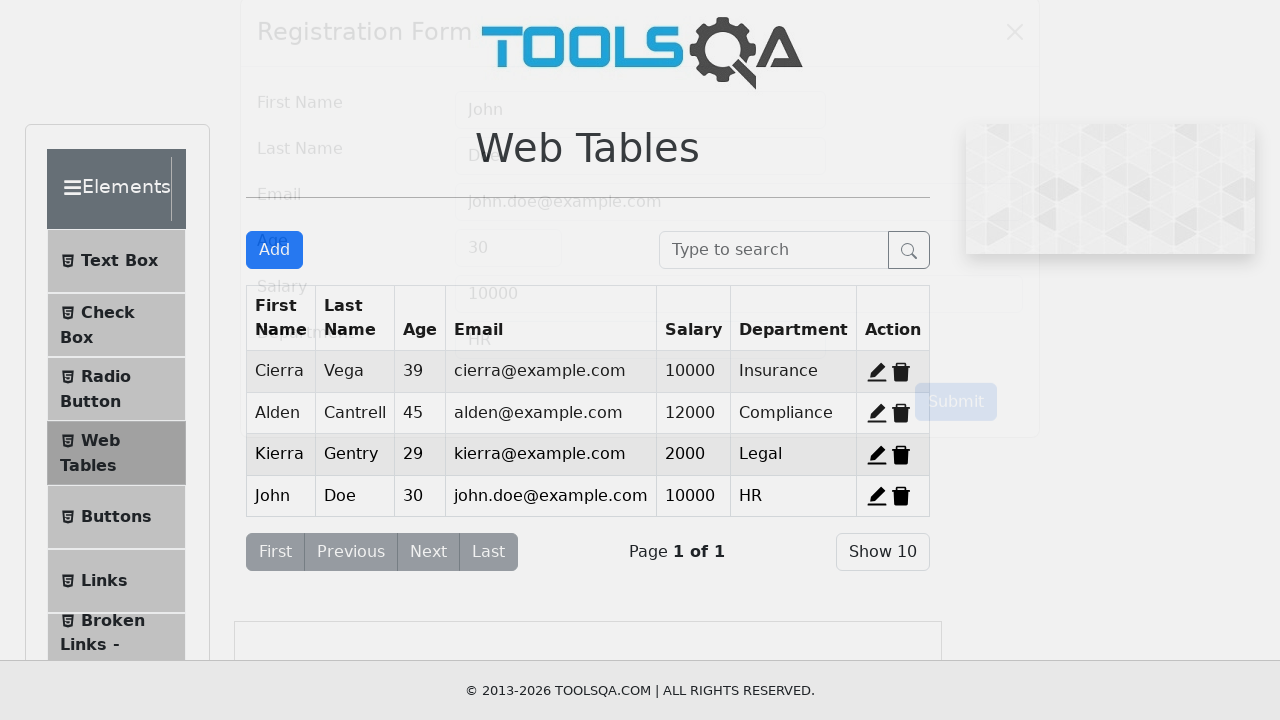

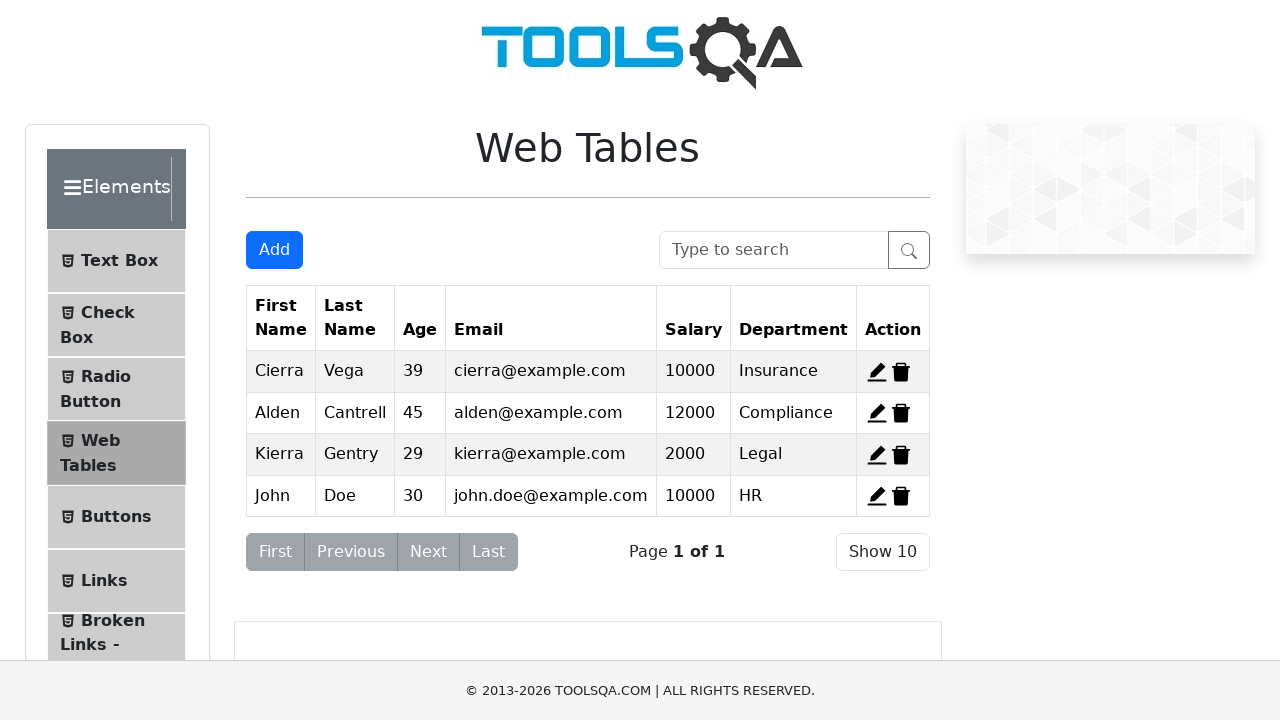